Tests React Semantic UI searchable dropdown by typing and selecting country names

Starting URL: https://react.semantic-ui.com/maximize/dropdown-example-search-selection/

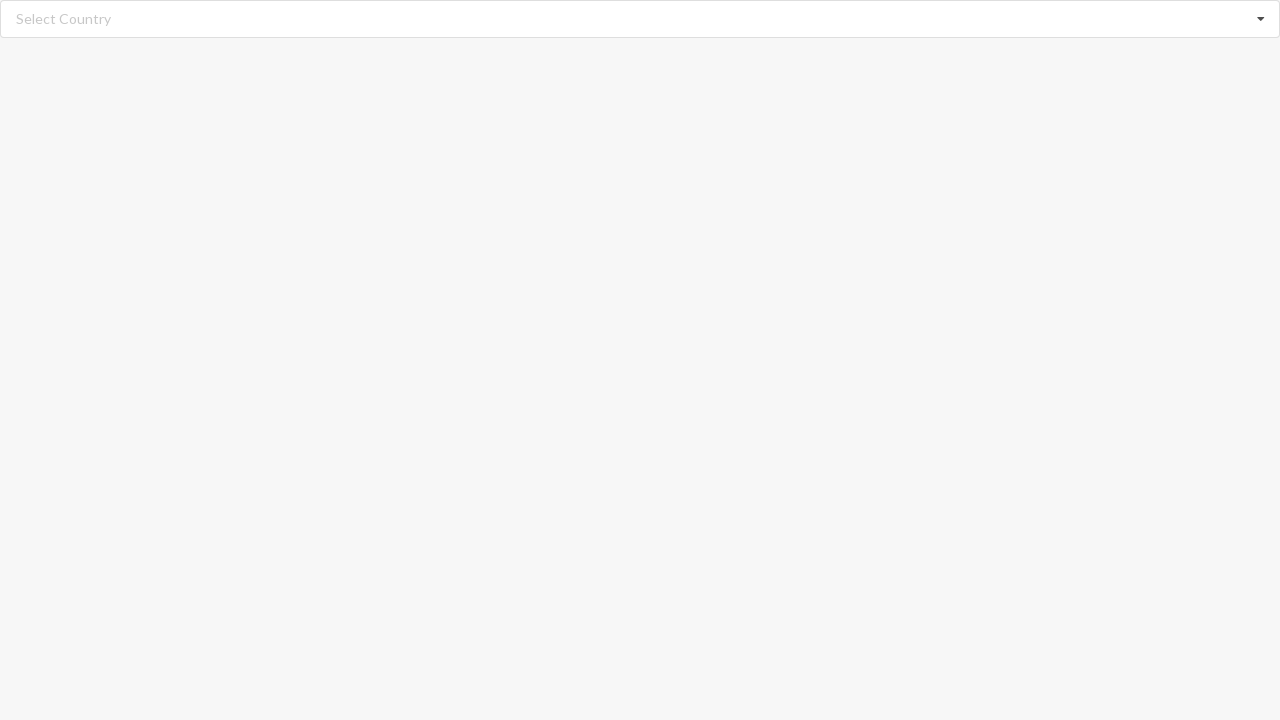

Cleared search input field on input.search
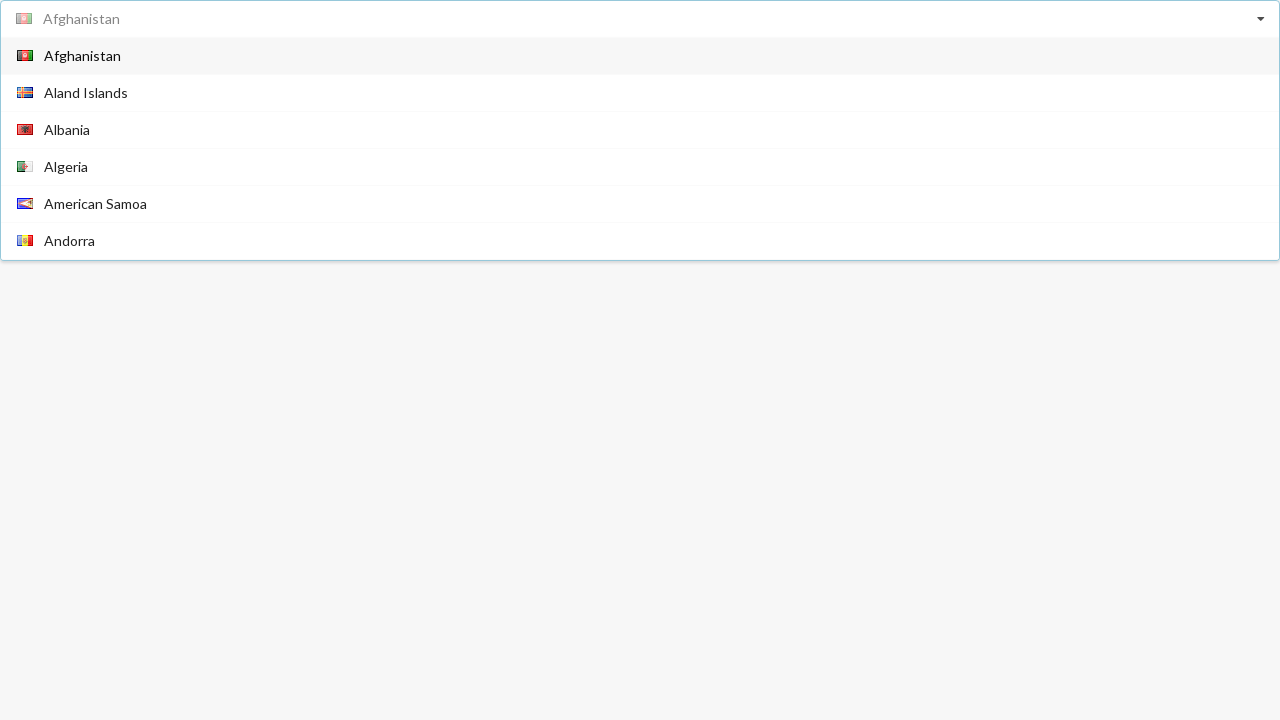

Typed 'Afghanistan' in search field on input.search
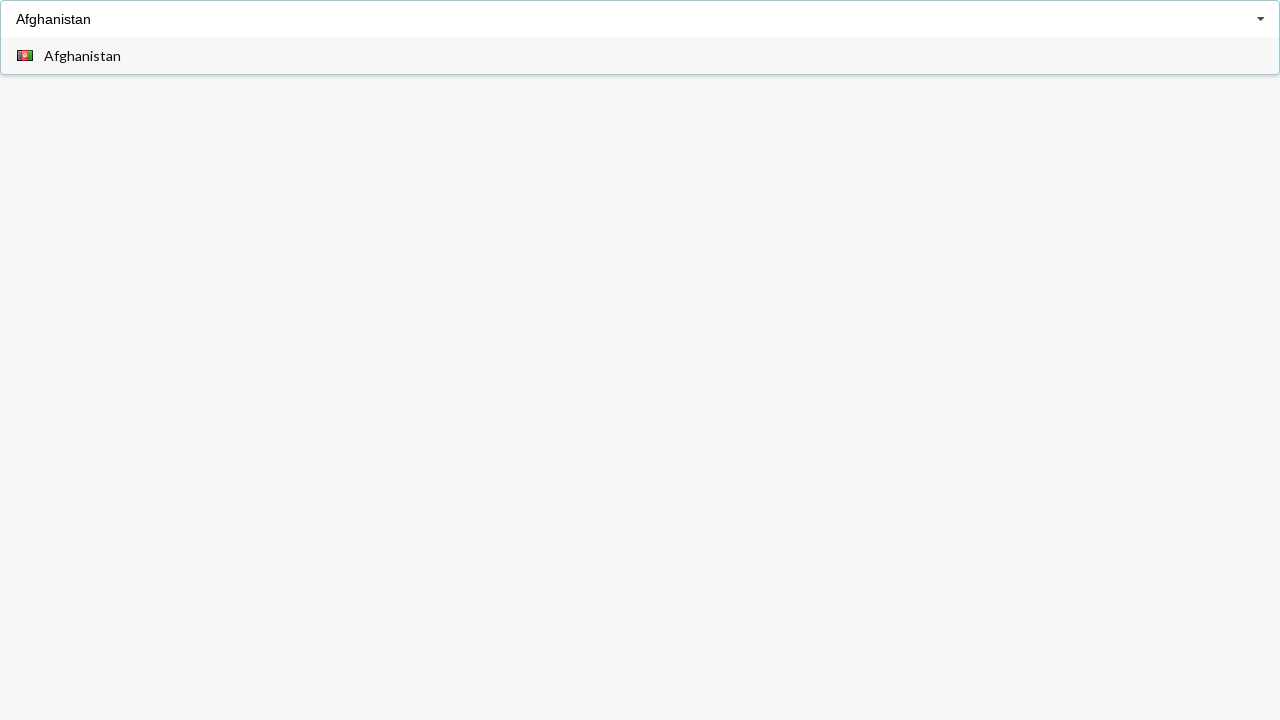

Selected Afghanistan from dropdown options at (82, 56) on xpath=//div[@role='option']/span[text()='Afghanistan']
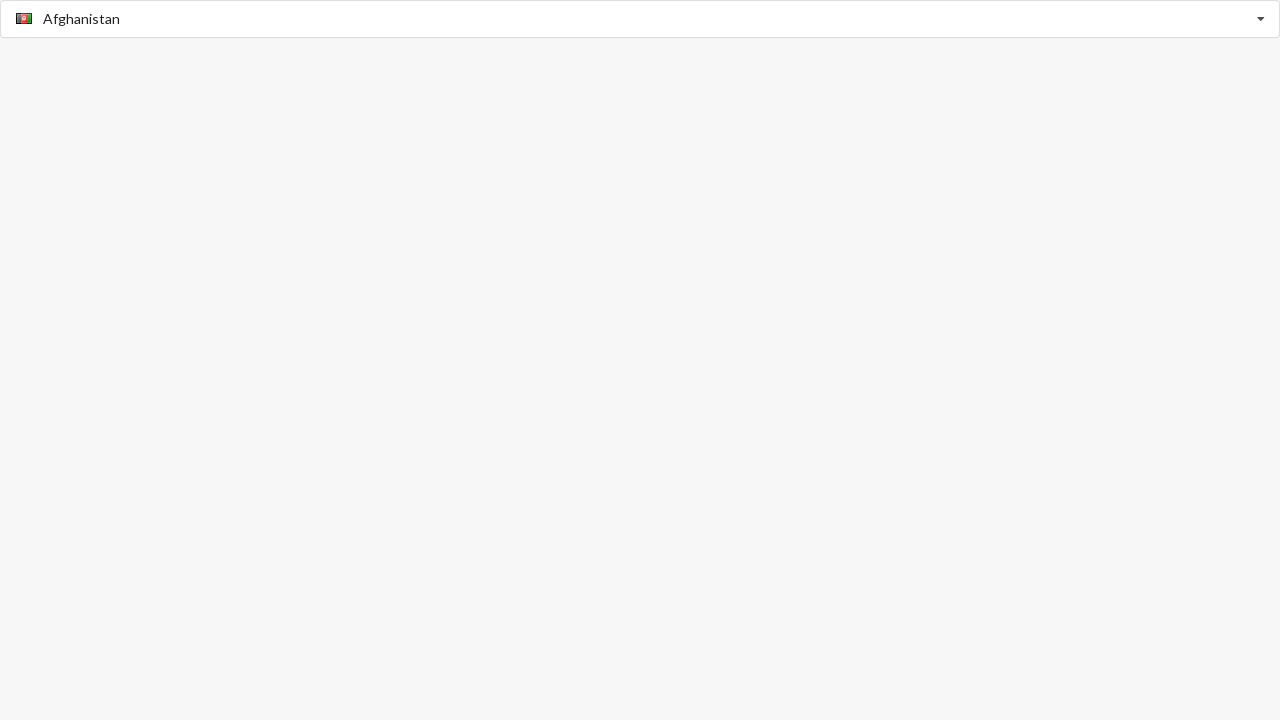

Cleared search input field on input.search
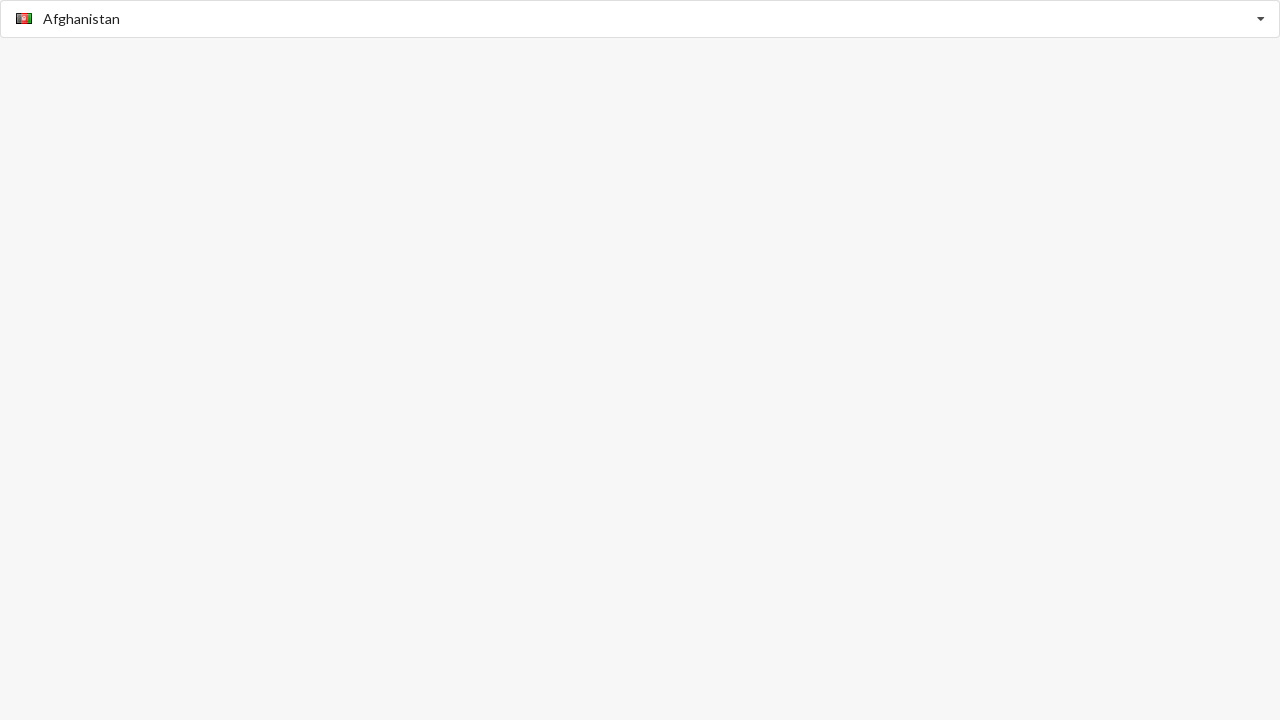

Typed 'Australia' in search field on input.search
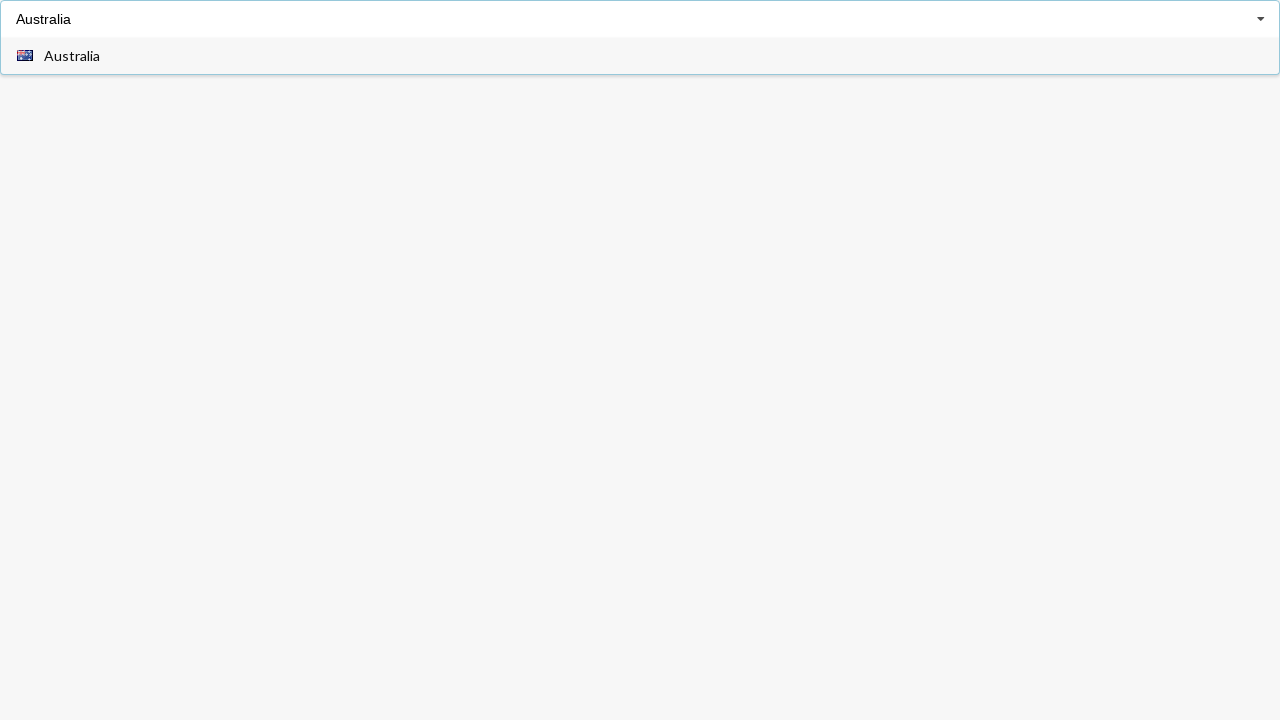

Selected Australia from dropdown options at (72, 56) on xpath=//div[@role='option']/span[text()='Australia']
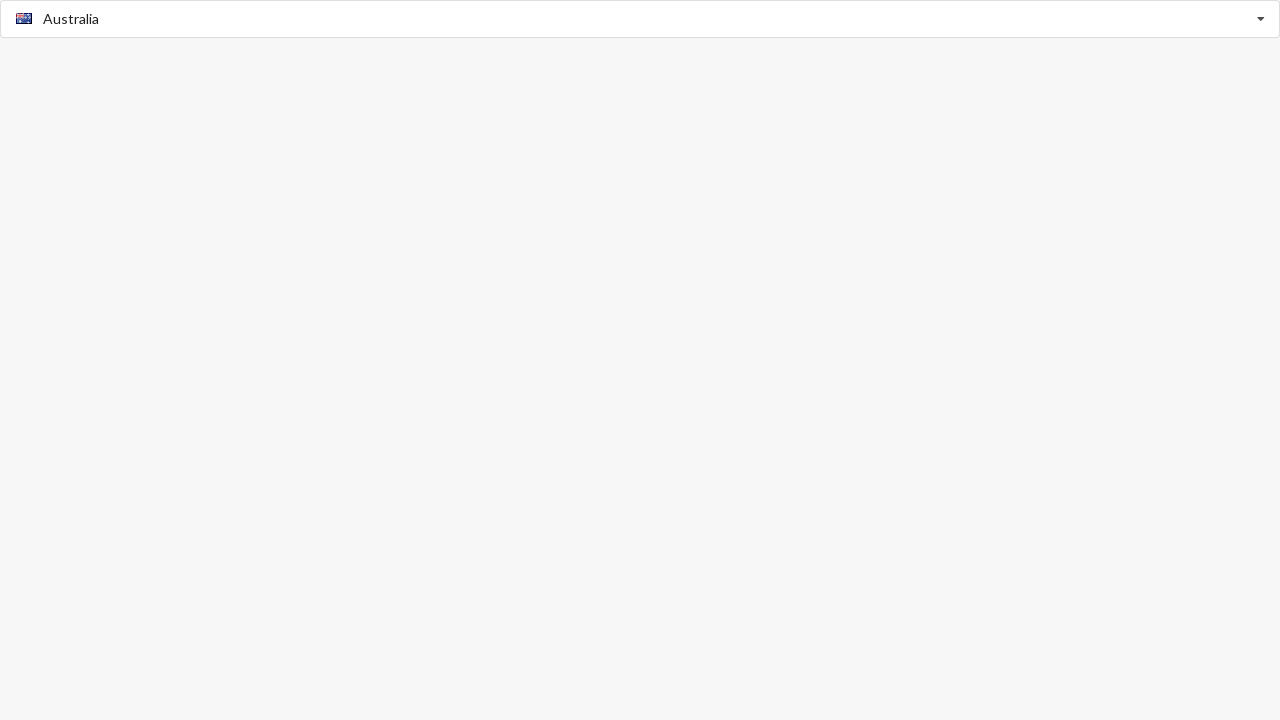

Cleared search input field on input.search
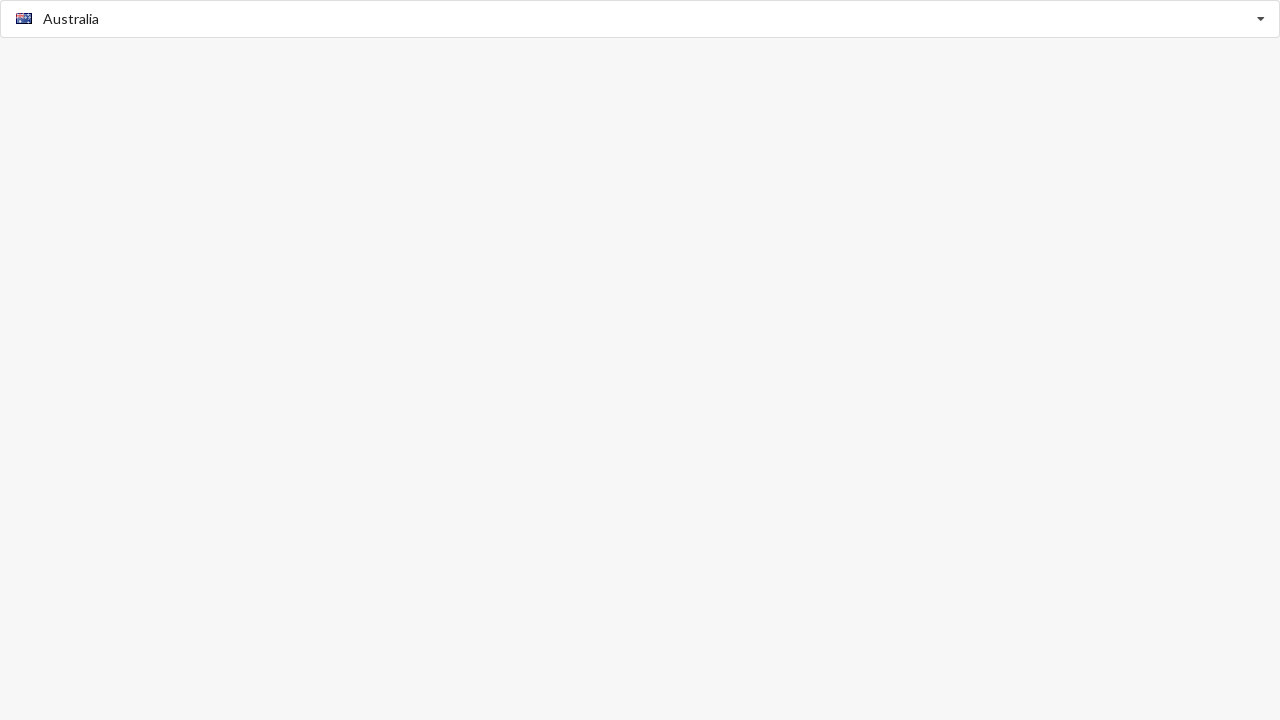

Typed 'Benin' in search field on input.search
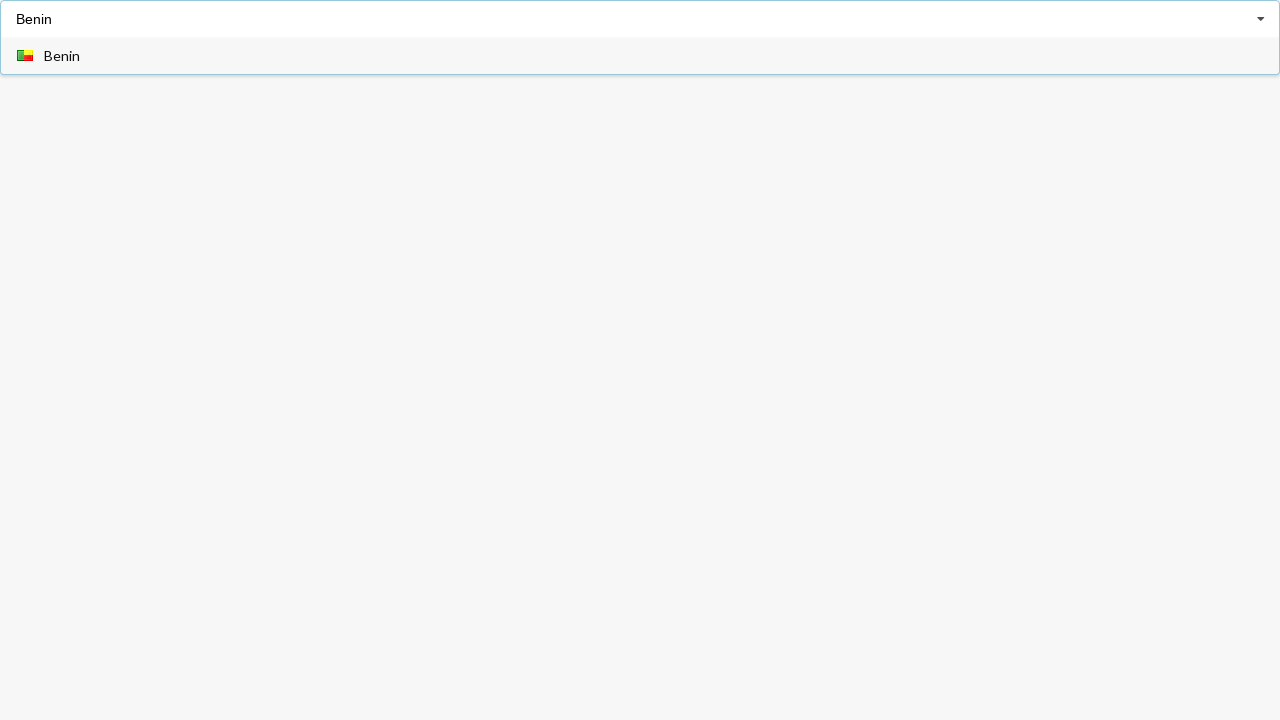

Selected Benin from dropdown options at (62, 56) on xpath=//div[@role='option']/span[text()='Benin']
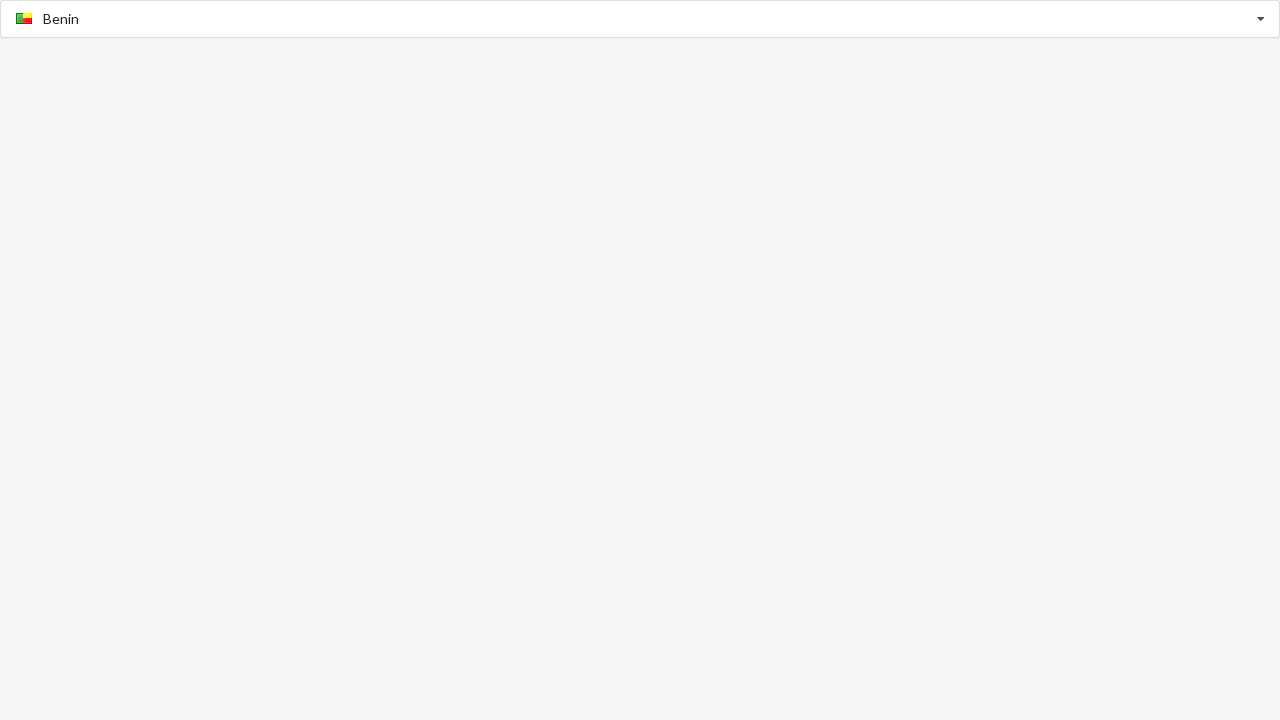

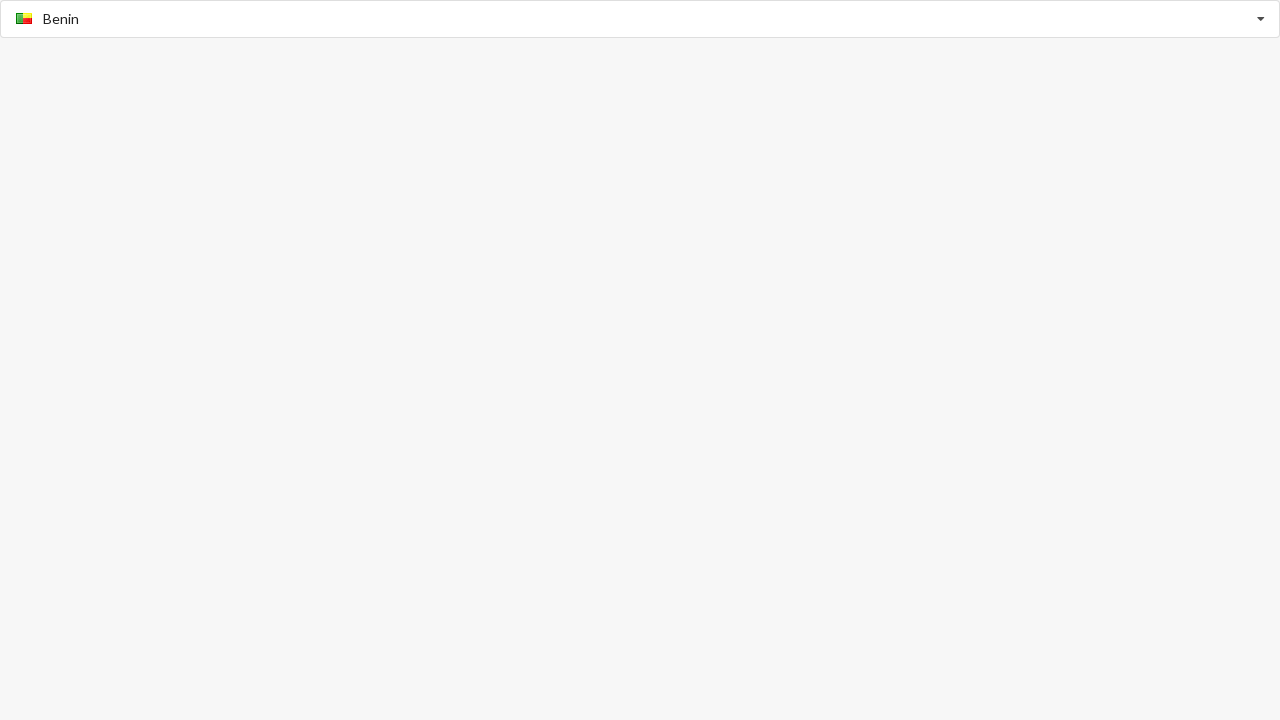